Tests the registration page by clicking the Register Page link, filling in username and email fields, submitting the form, and verifying the submitted data appears in a table.

Starting URL: https://material.playwrightvn.com/

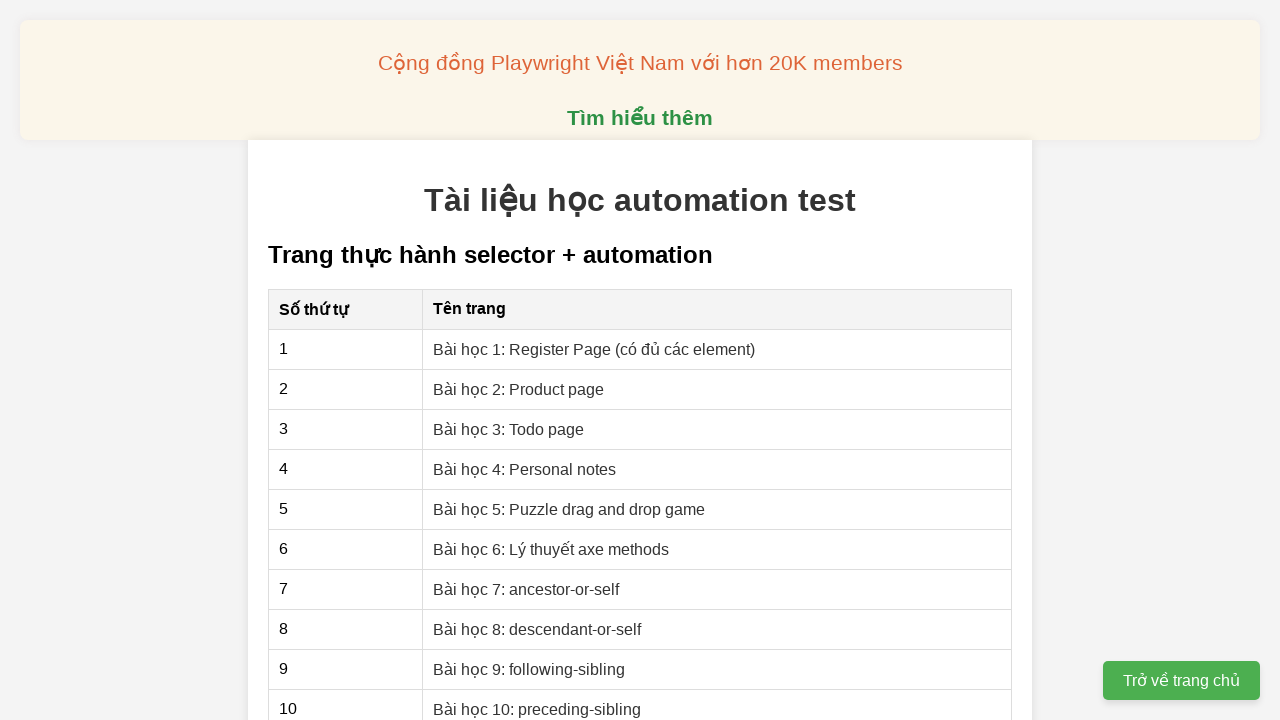

Clicked on Register Page link at (594, 349) on xpath=//a[contains(text(),'Register Page')]
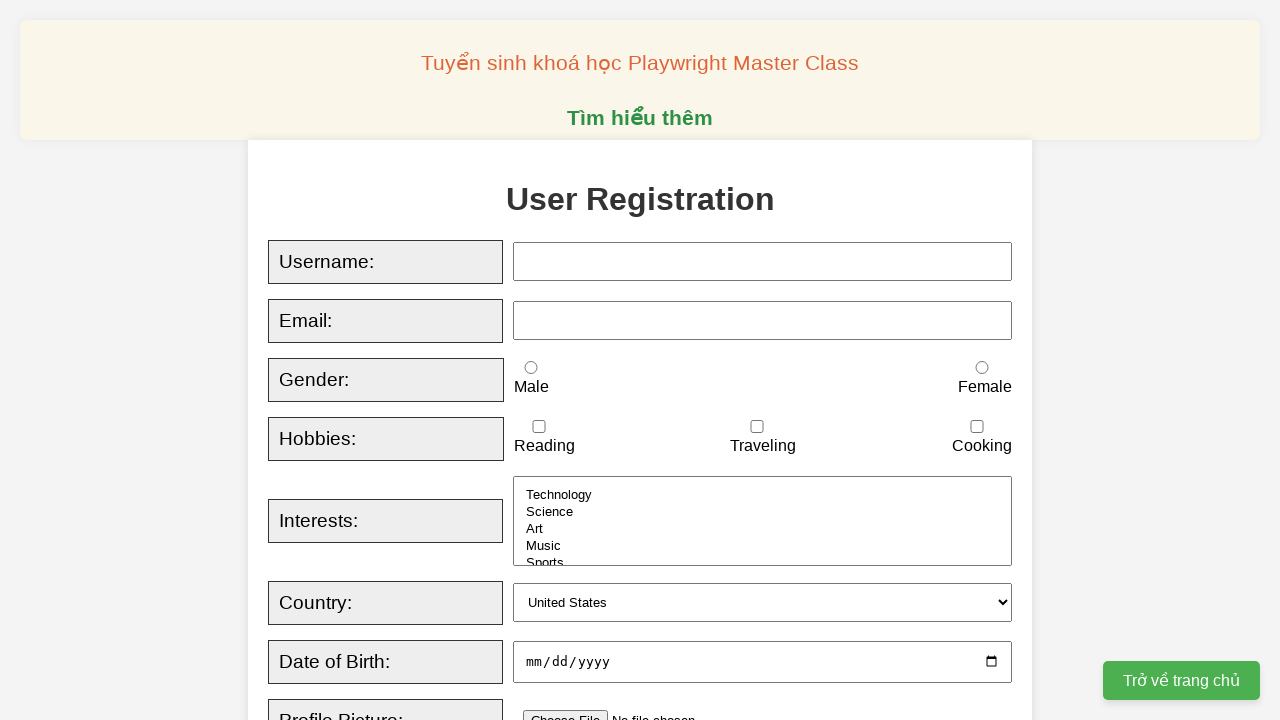

Username field is now visible
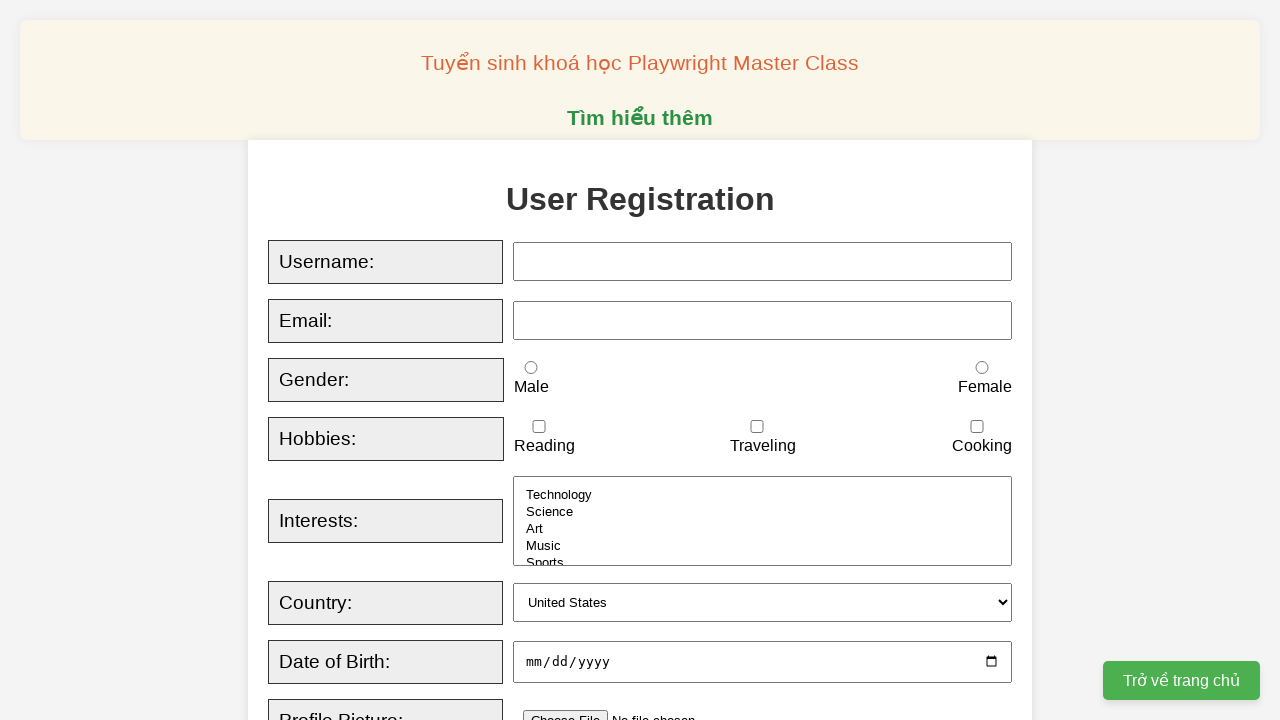

Filled username field with 'TungAnh' on input#username
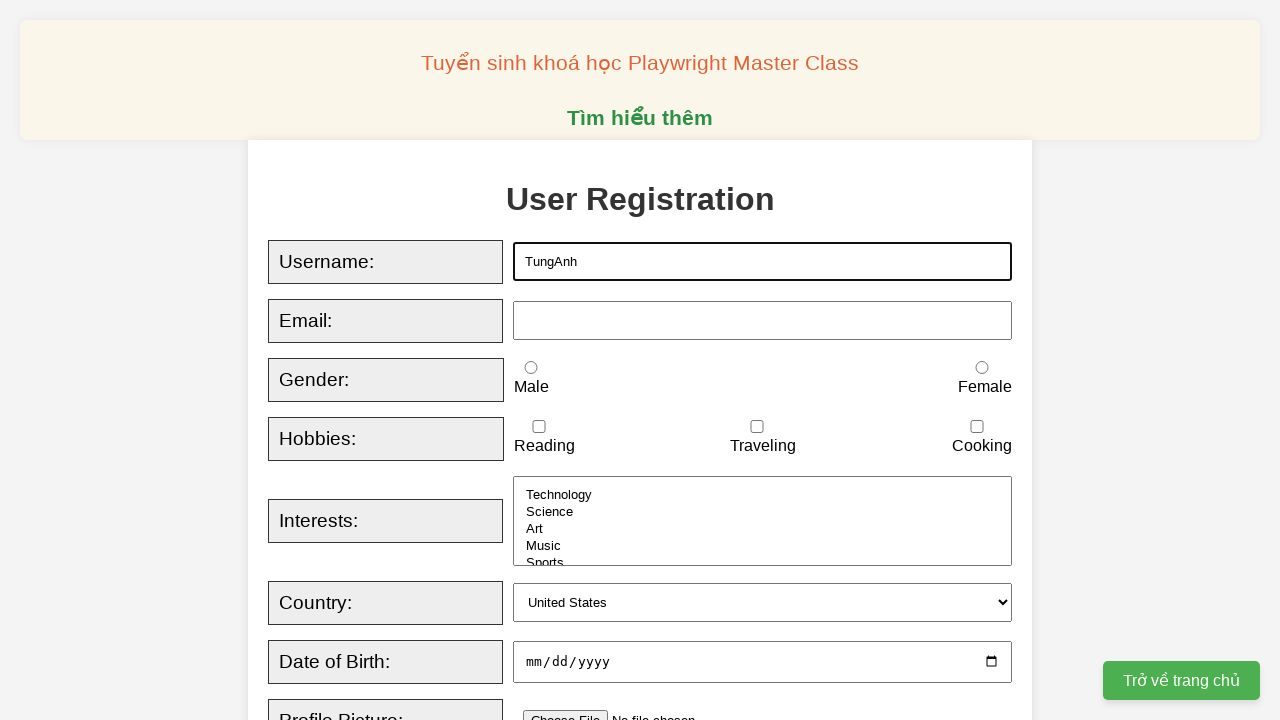

Filled email field with 'tunganh47821@gmail.com' on input#email
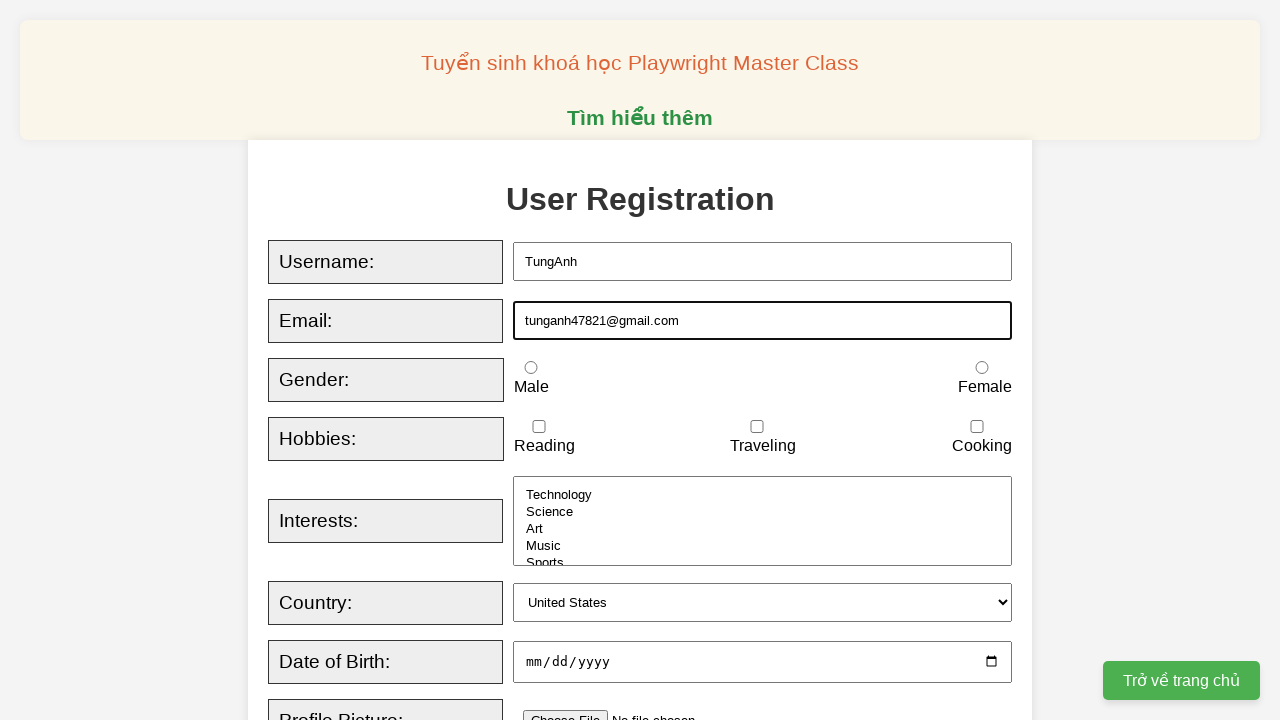

Clicked submit button at (528, 360) on button[type='submit']
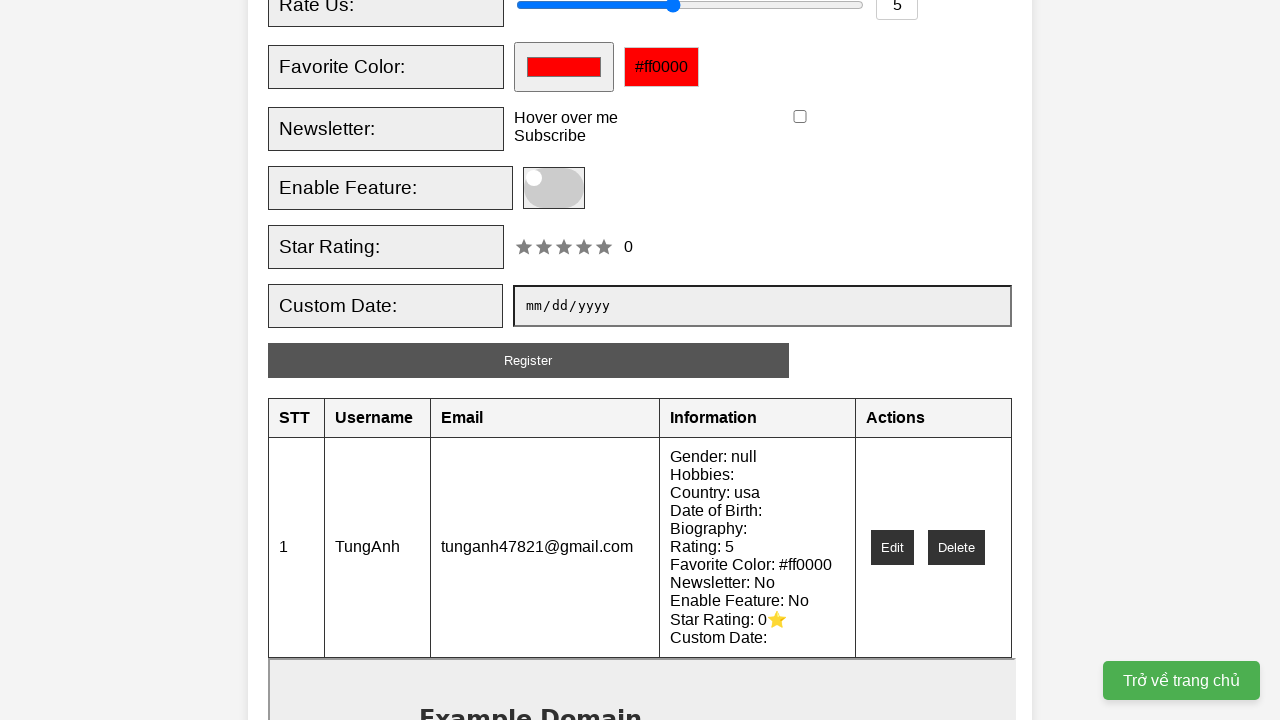

Registration form submitted and table is now visible
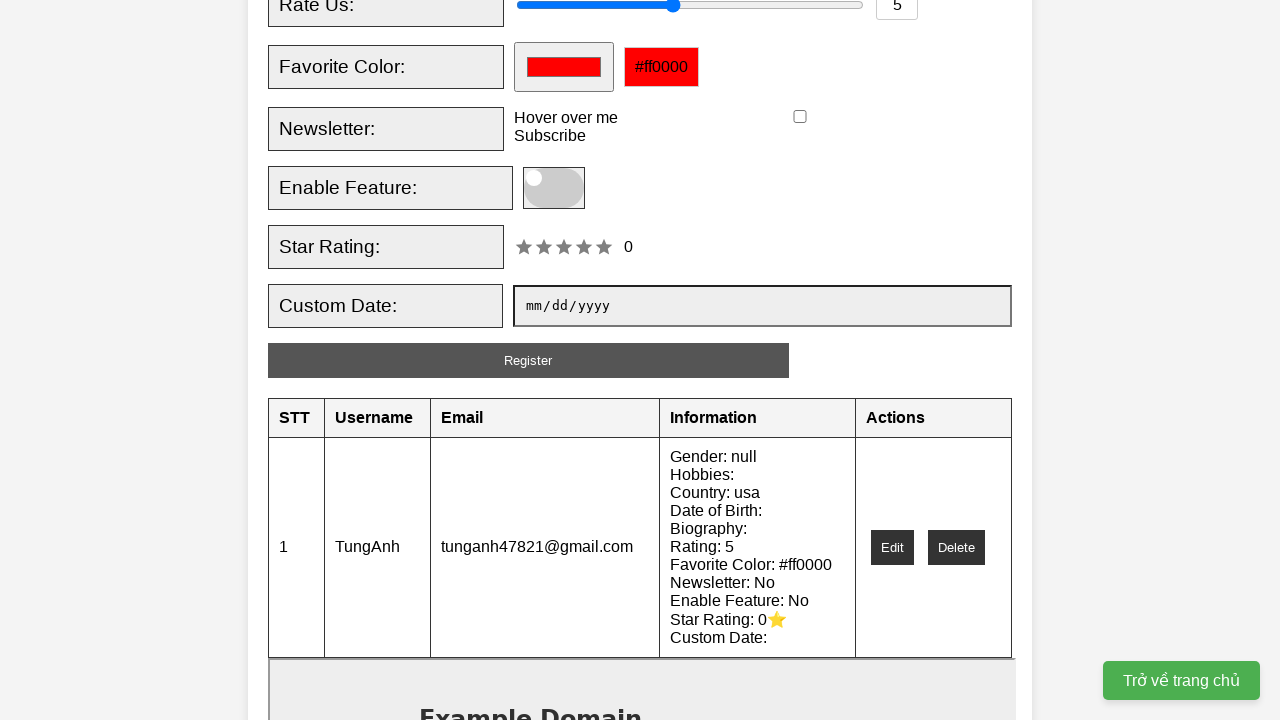

Located table rows containing submitted data
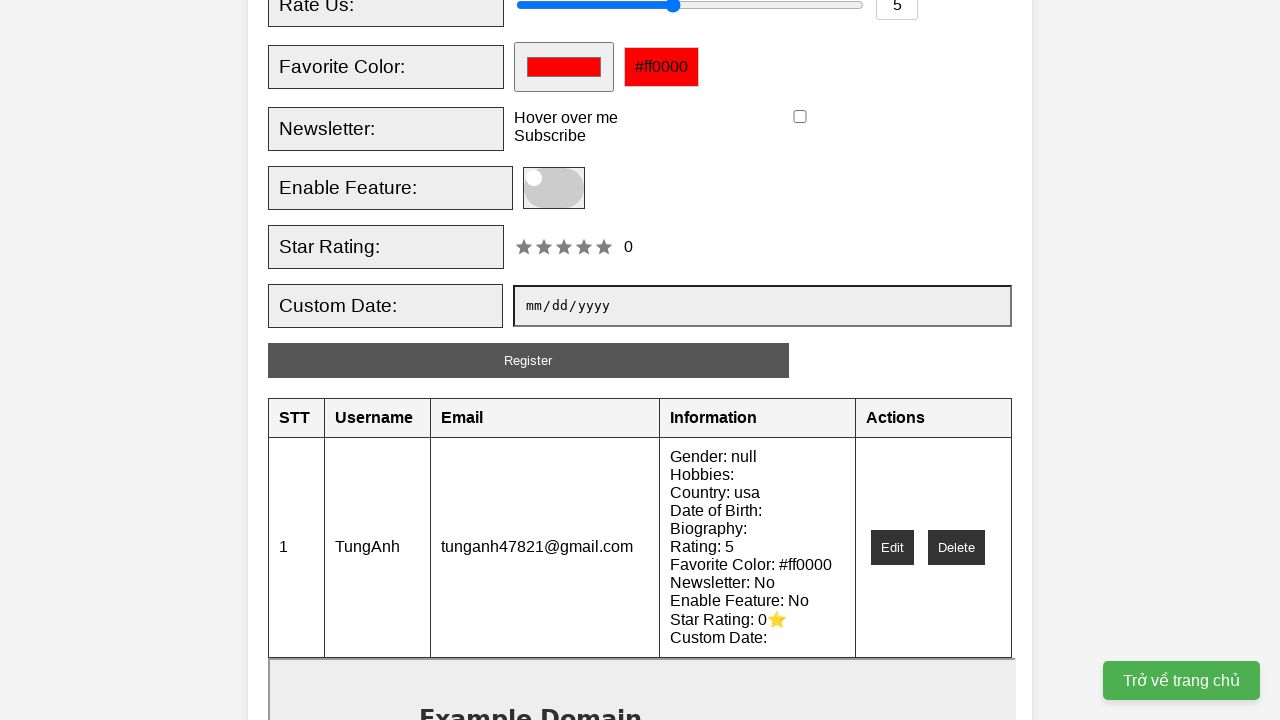

Verified username 'TungAnh' appears in table
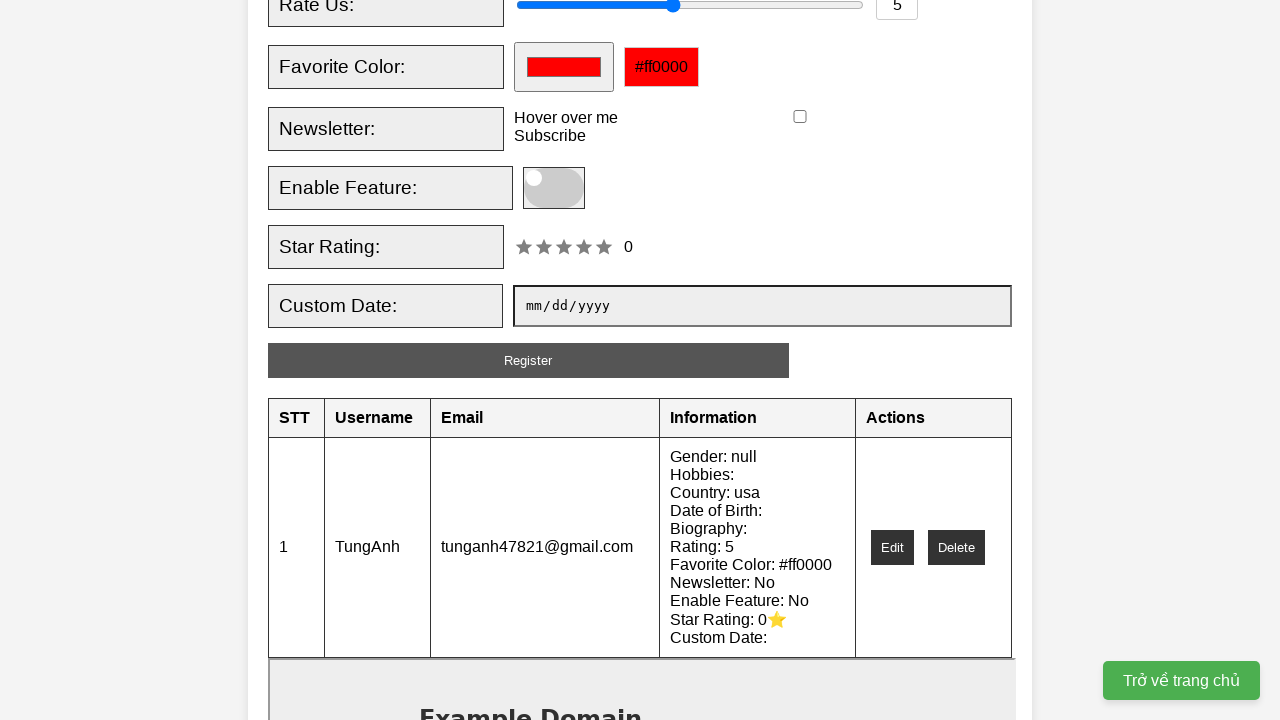

Verified email 'tunganh47821@gmail.com' appears in table
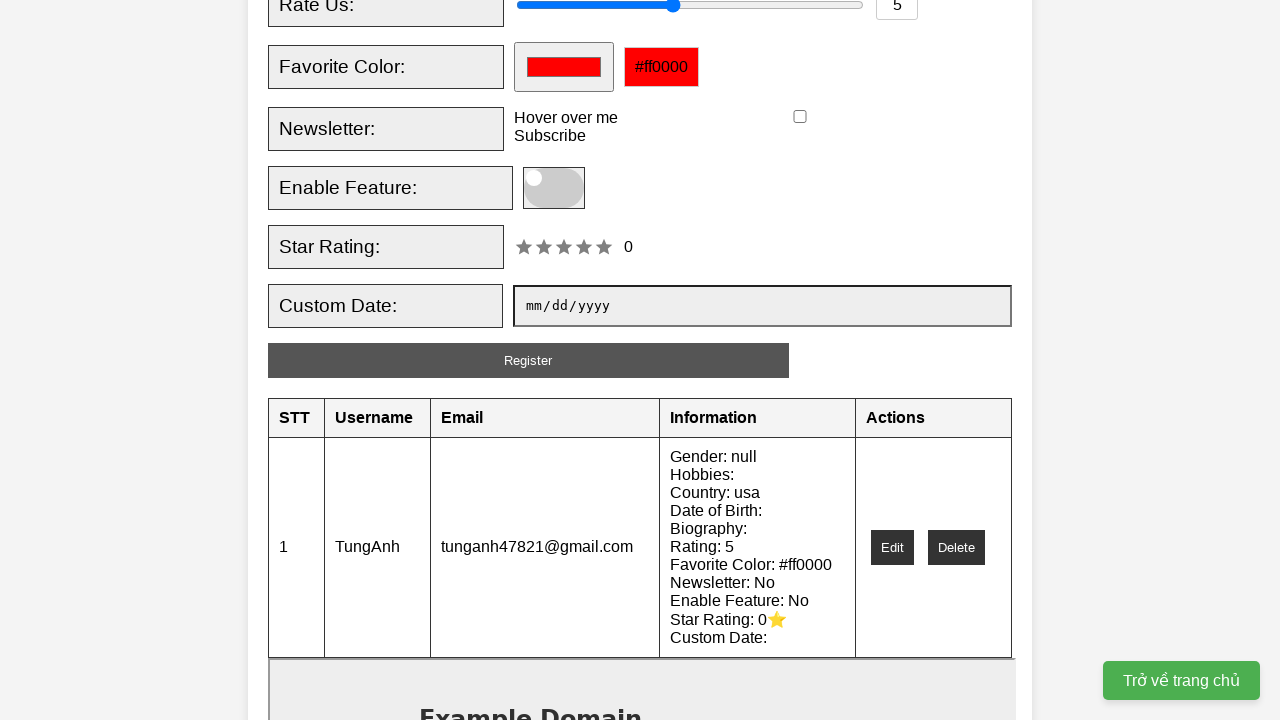

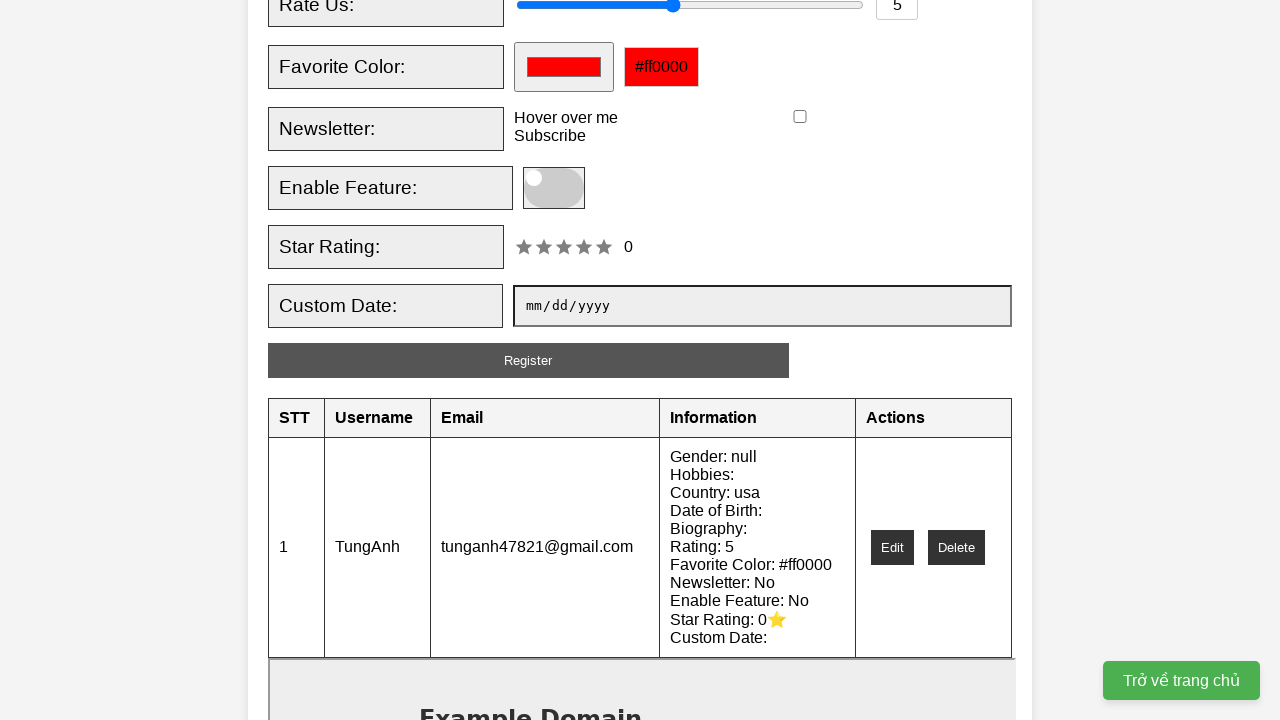